Navigates to a Chilean bank's financial indicators page and verifies that the financial data table elements (IPSA, Dollar, Copper, UF) are present and loaded on the page.

Starting URL: https://bancobci.finmarketslive.cl/www/index.html

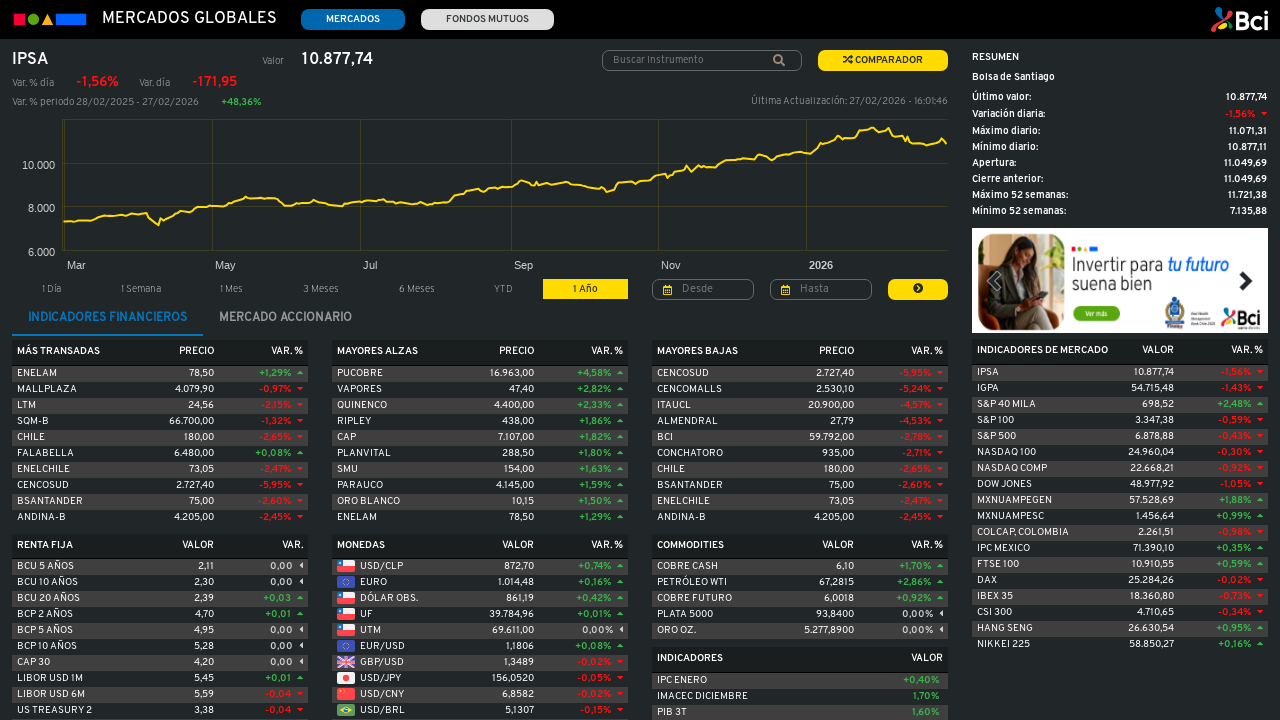

Waited for main financial data section to load
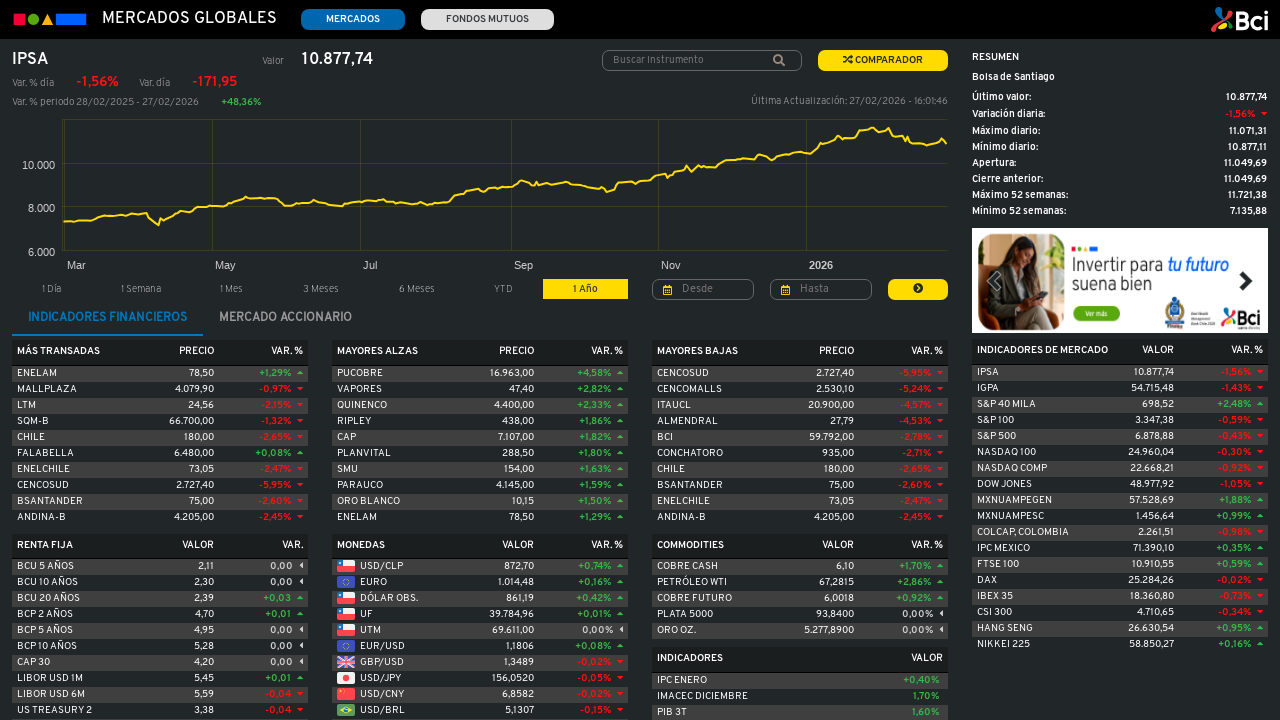

Verified IPSA indicator row is present
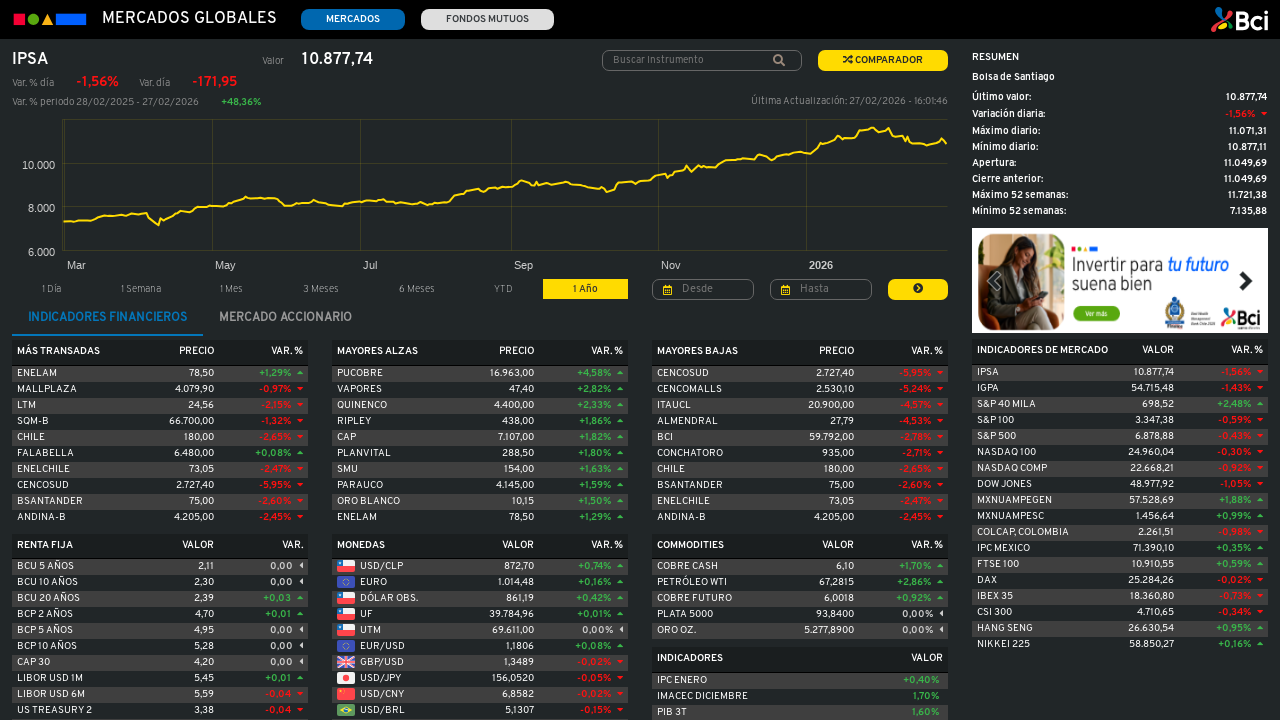

Verified Dollar indicator row is present
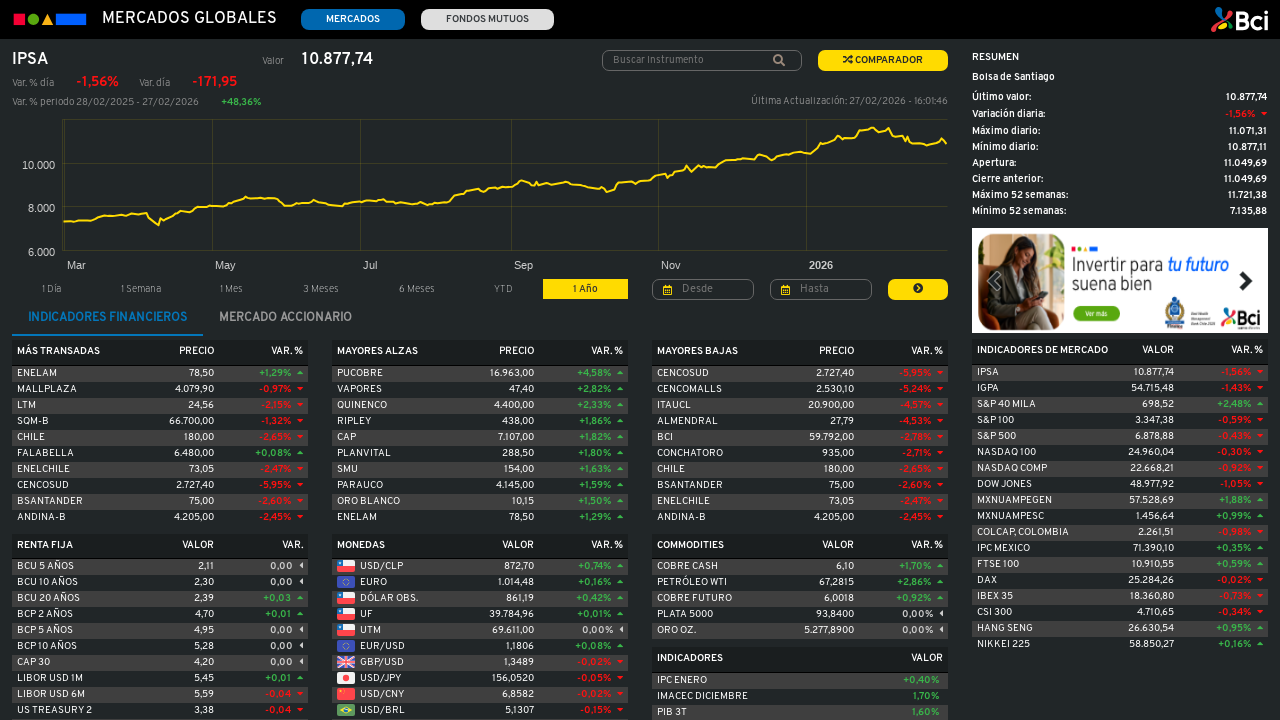

Verified Copper indicator row is present
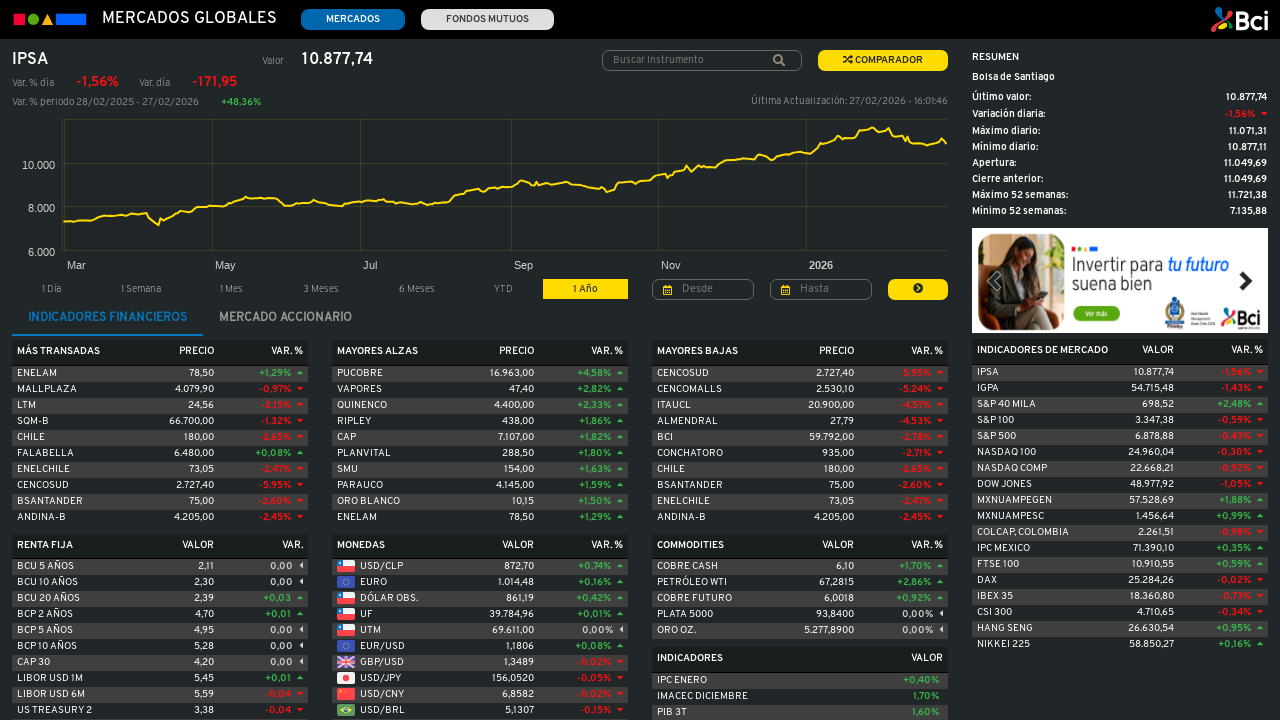

Verified UF indicator row is present
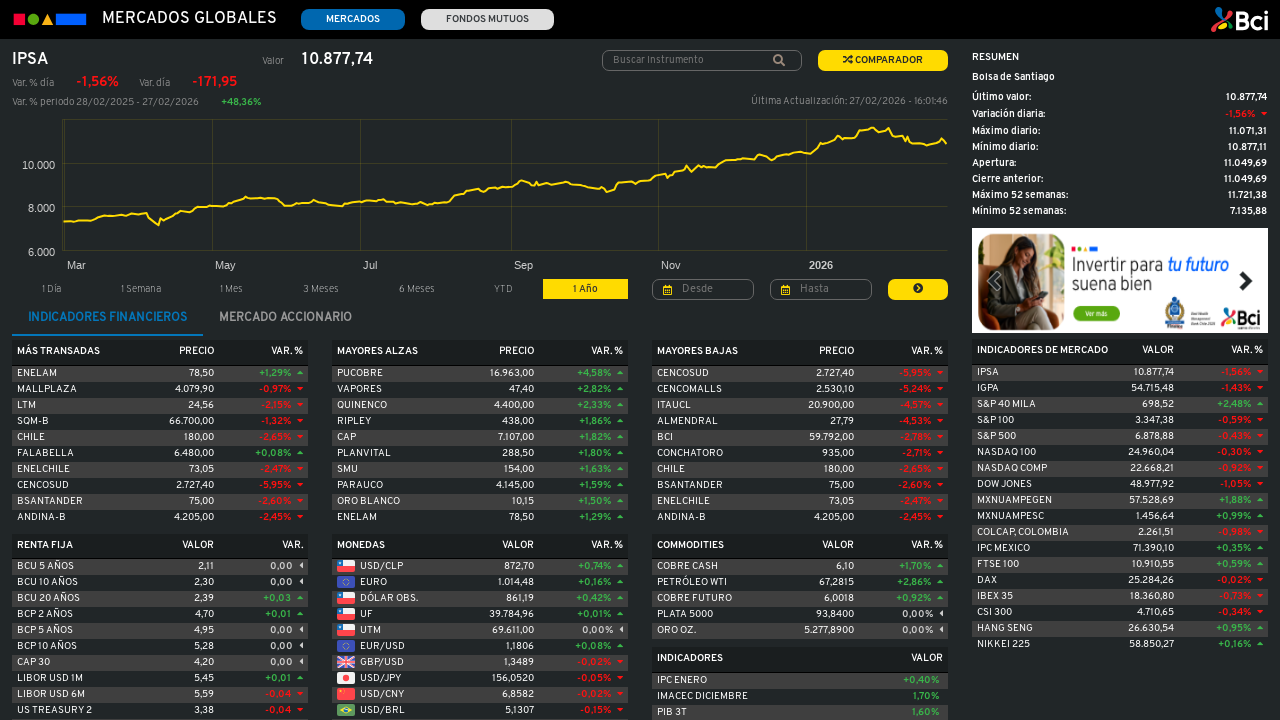

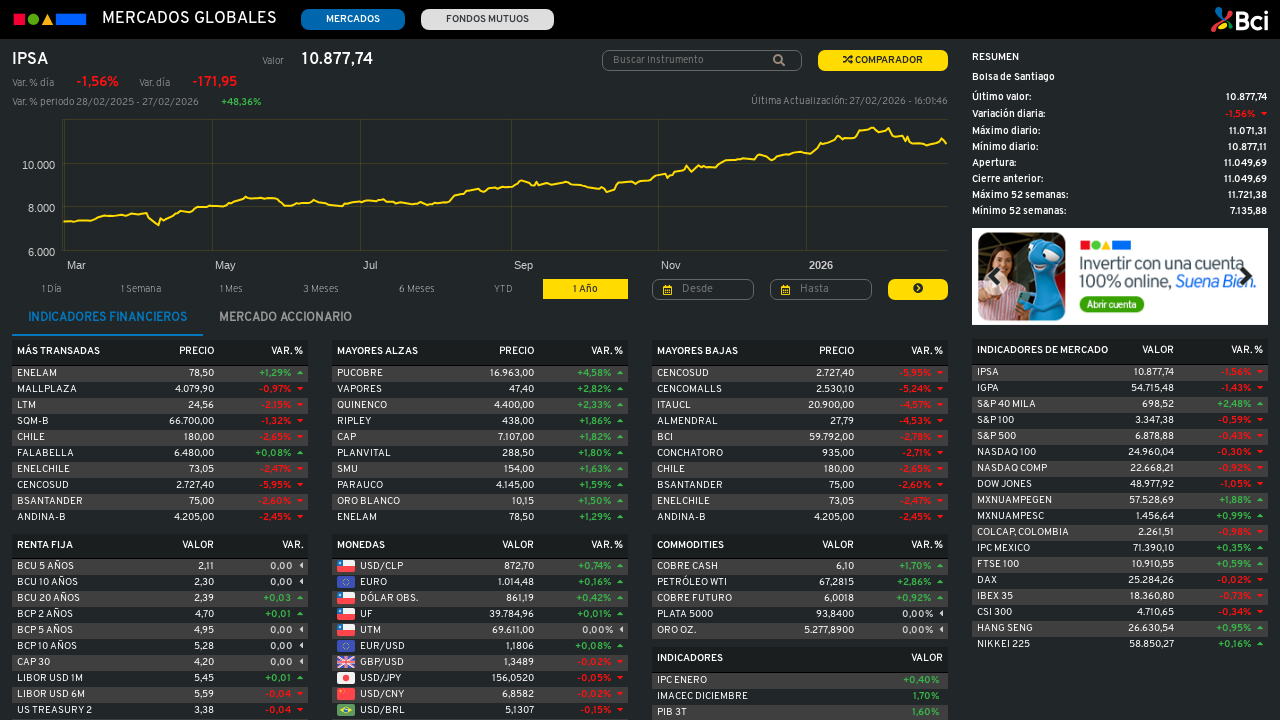